Tests file upload functionality by selecting a file, clicking the upload button, and verifying the "File Uploaded!" success message is displayed.

Starting URL: https://the-internet.herokuapp.com/upload

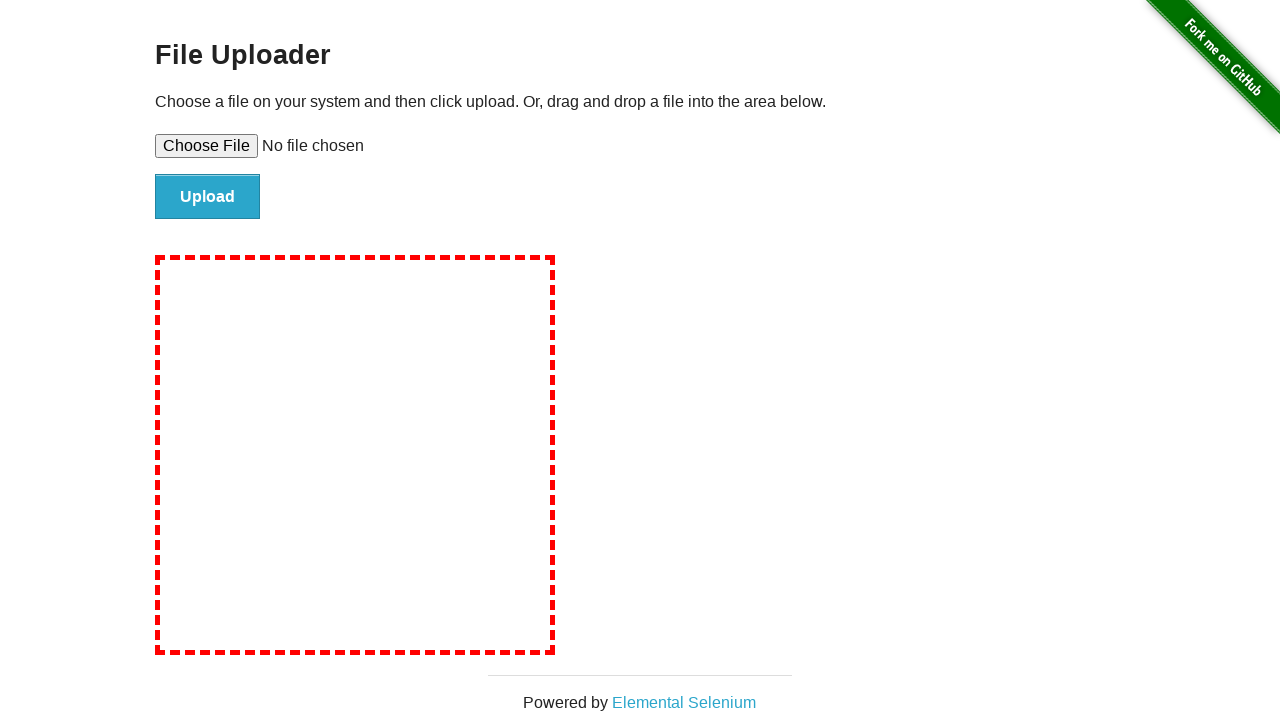

Created temporary test file for upload
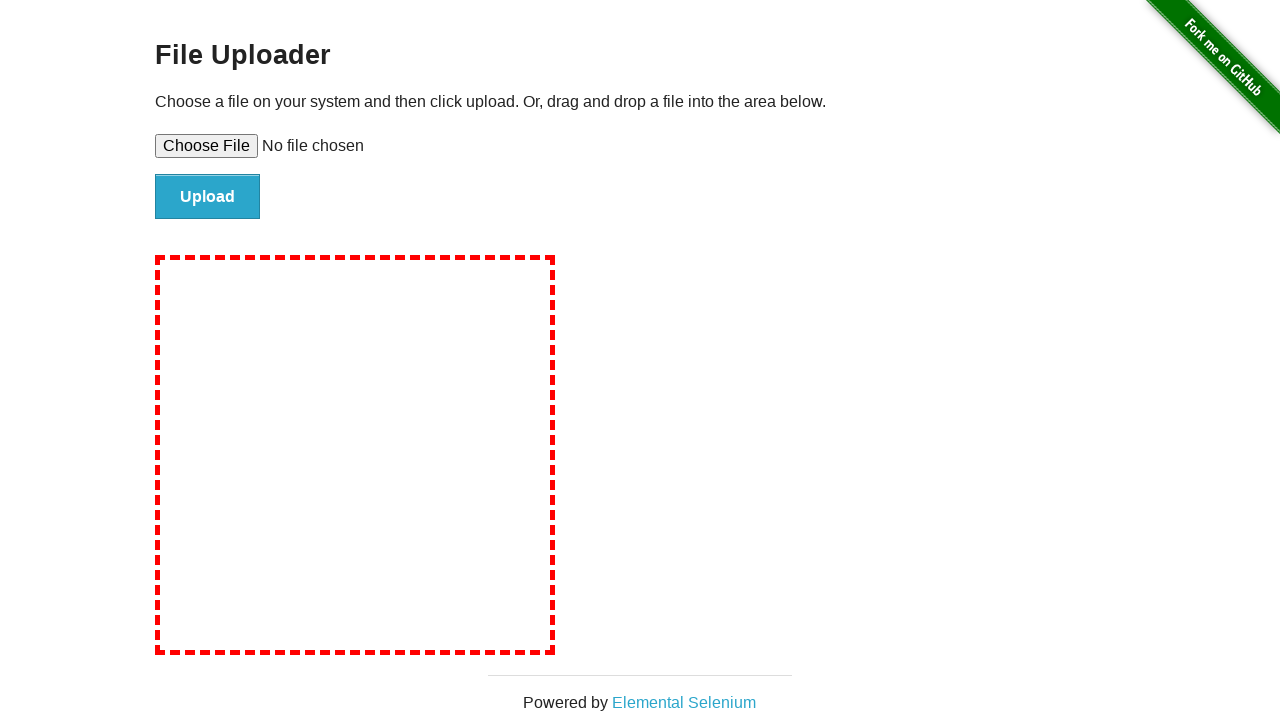

Selected test file for upload
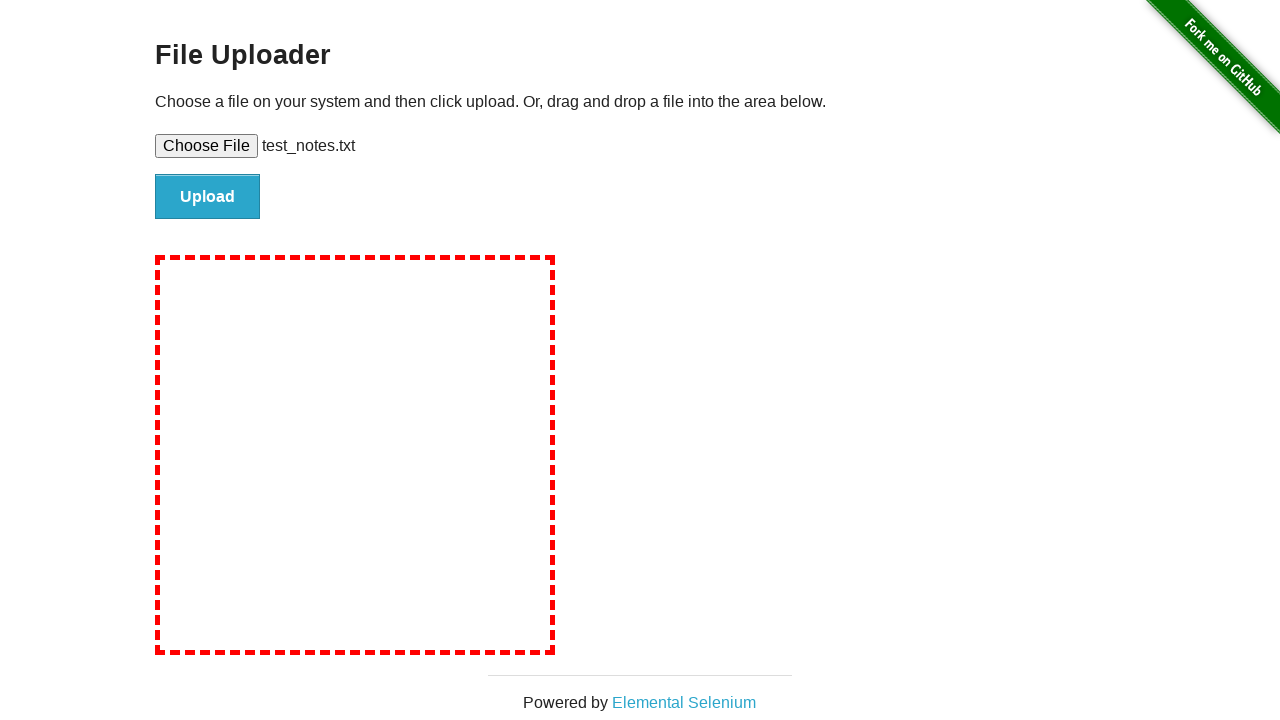

Clicked upload button at (208, 197) on #file-submit
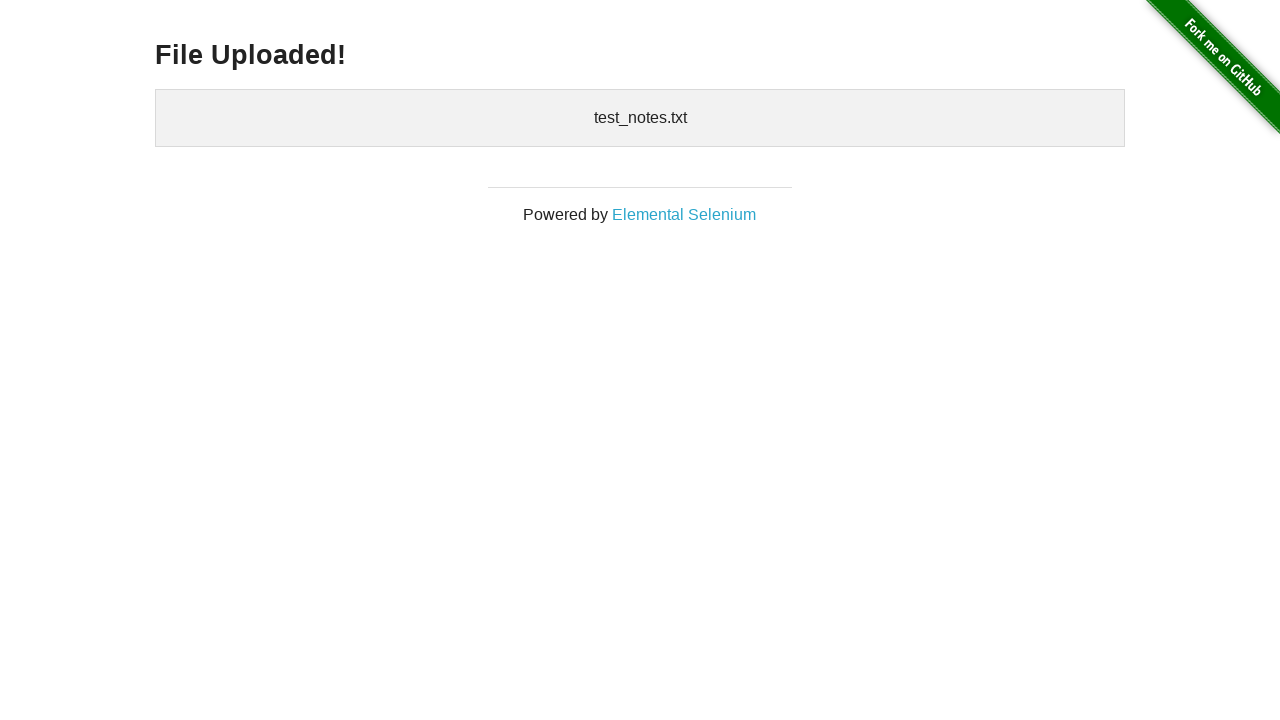

Success message element loaded
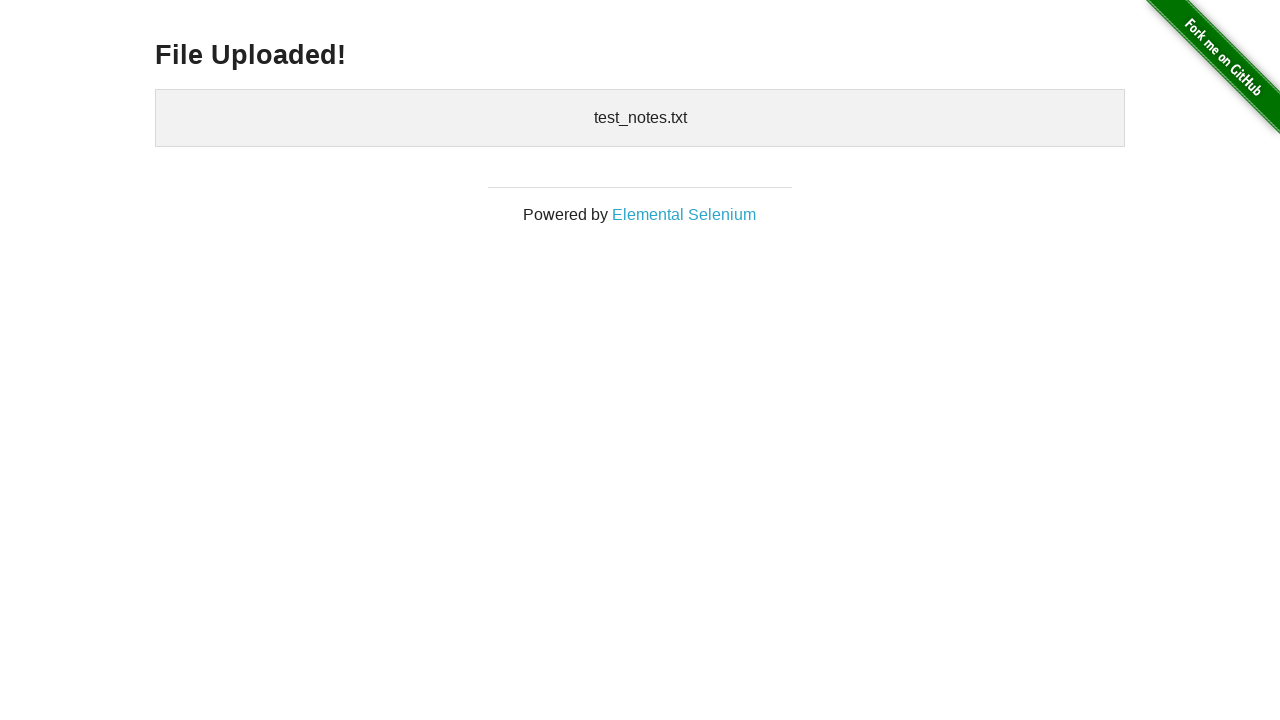

Verified 'File Uploaded!' success message is displayed
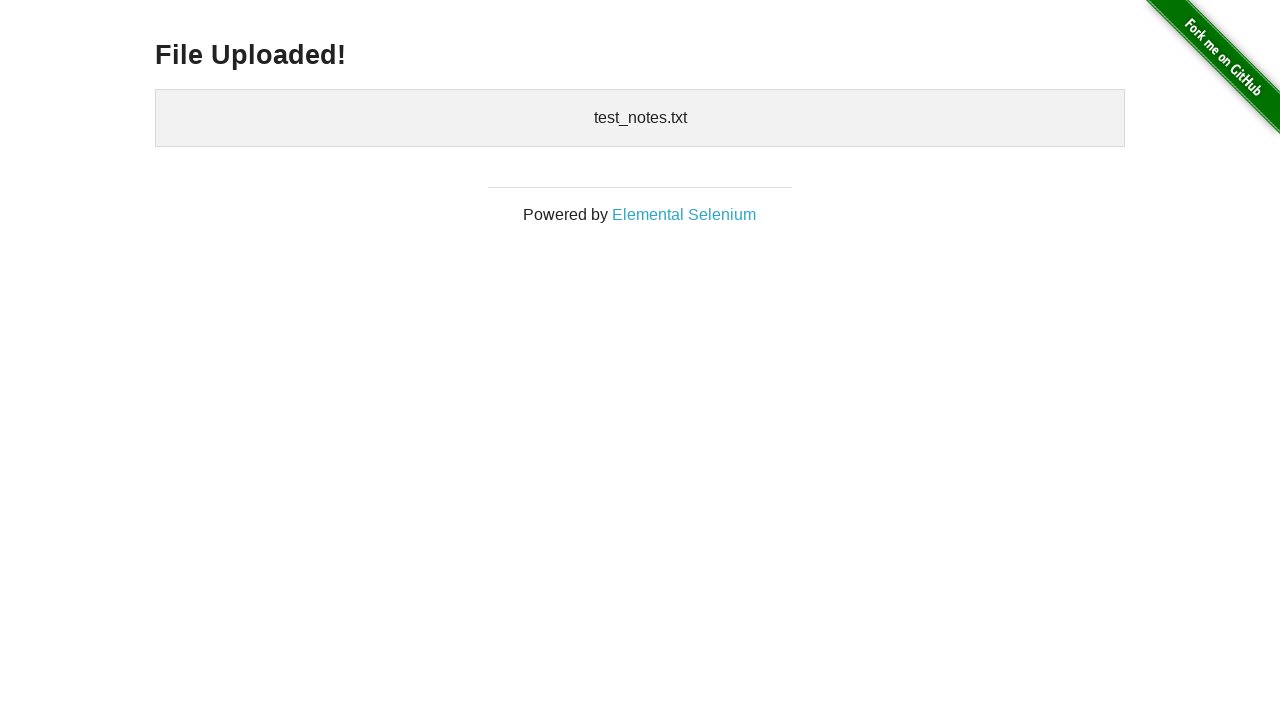

Cleaned up temporary test file
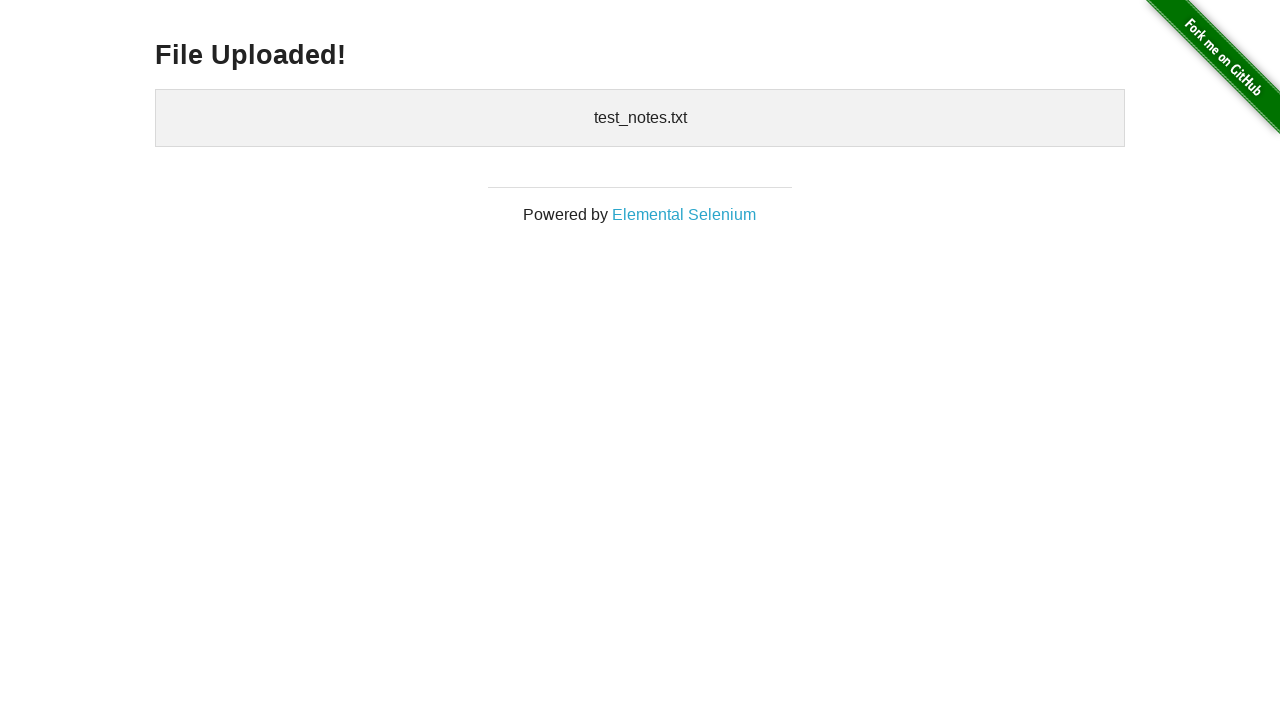

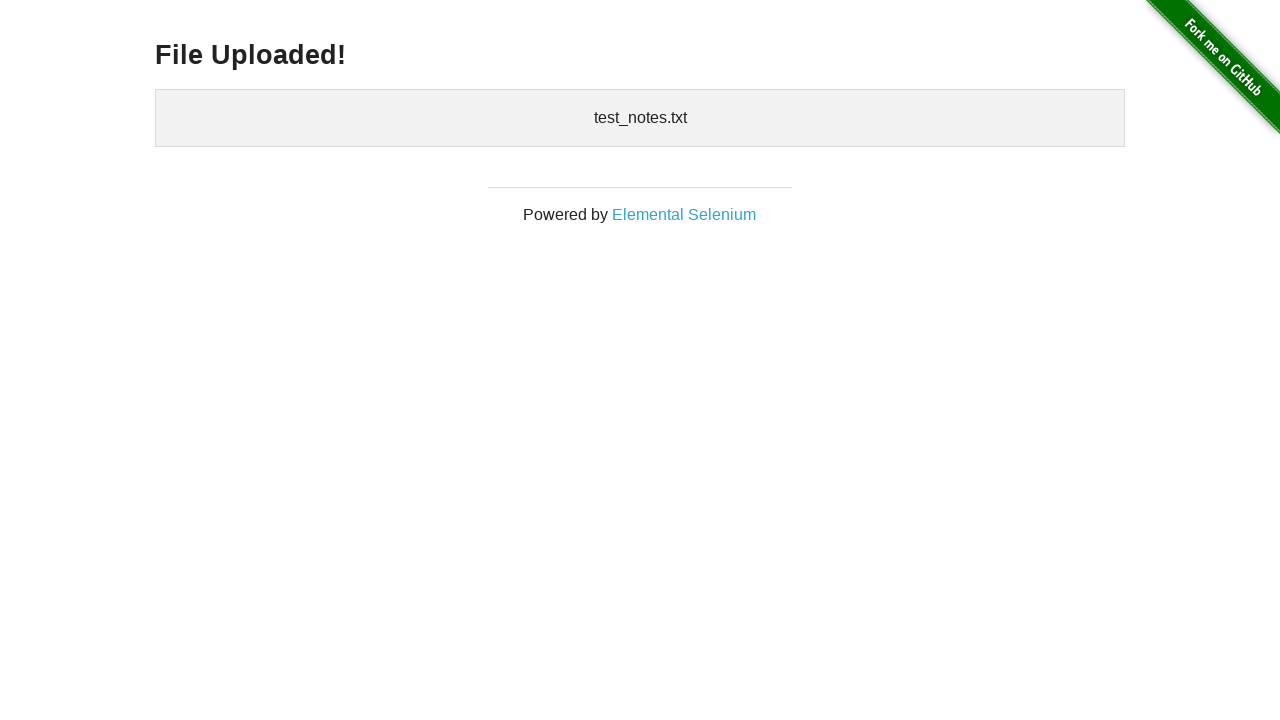